Navigates to wisequarter.com and verifies that the current URL matches the expected URL.

Starting URL: https://www.wisequarter.com/

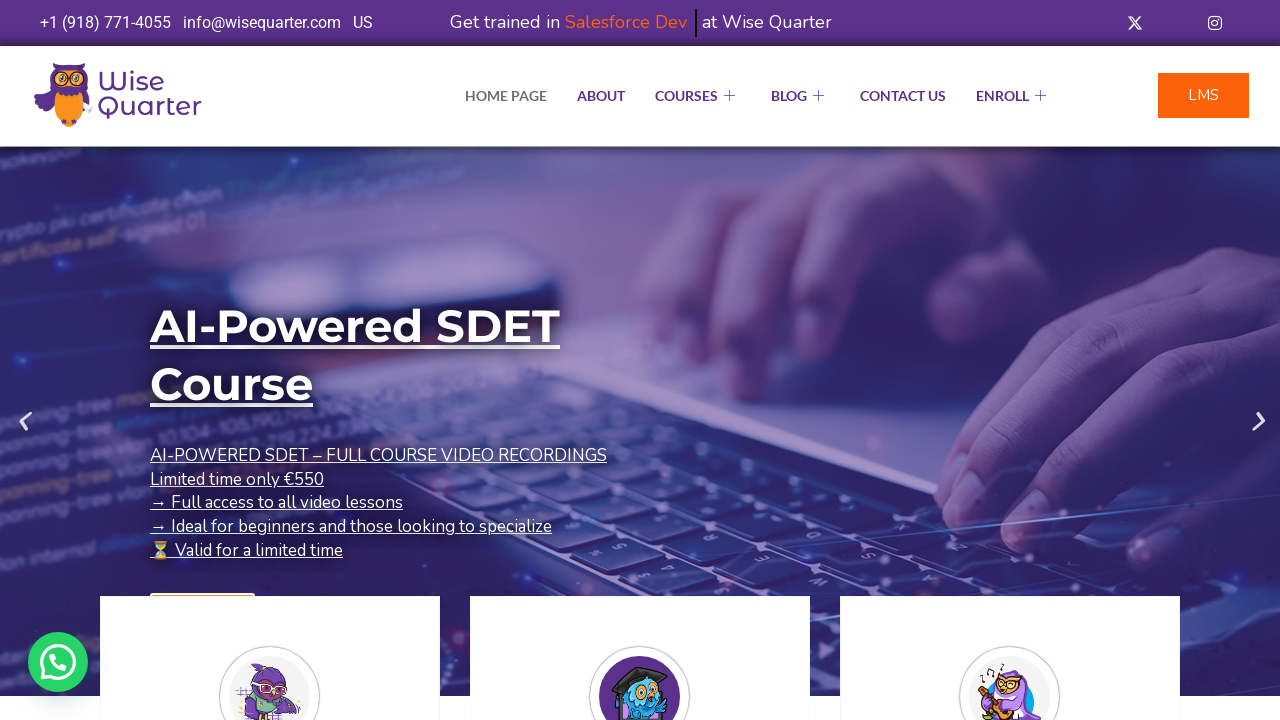

Waited for page to load (domcontentloaded state)
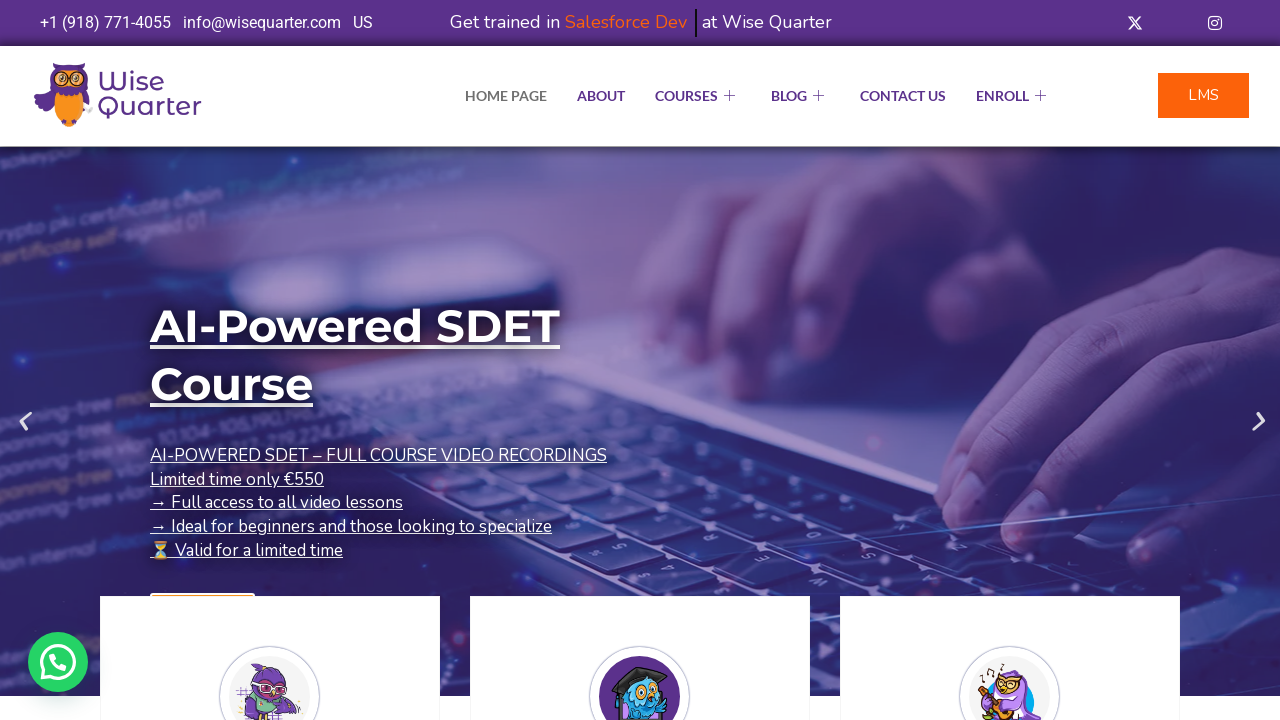

Retrieved current URL: https://wisequarter.com/
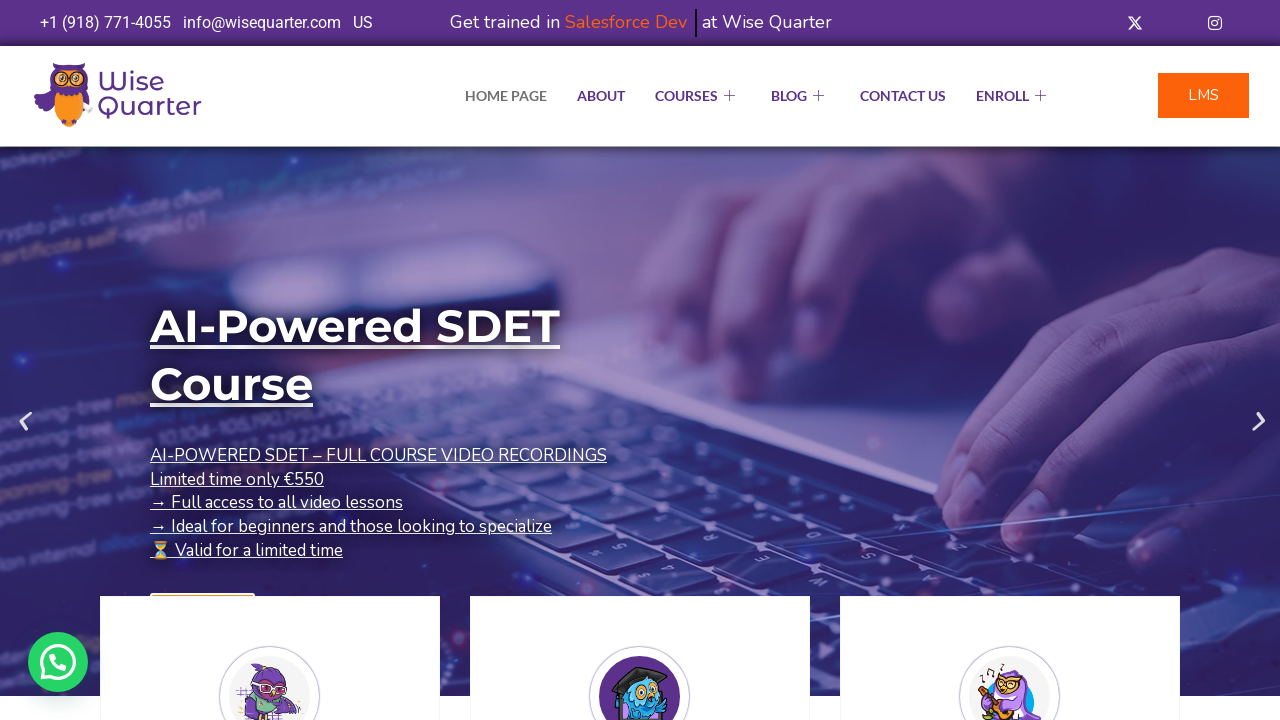

Verified URL matches expected: https://wisequarter.com/
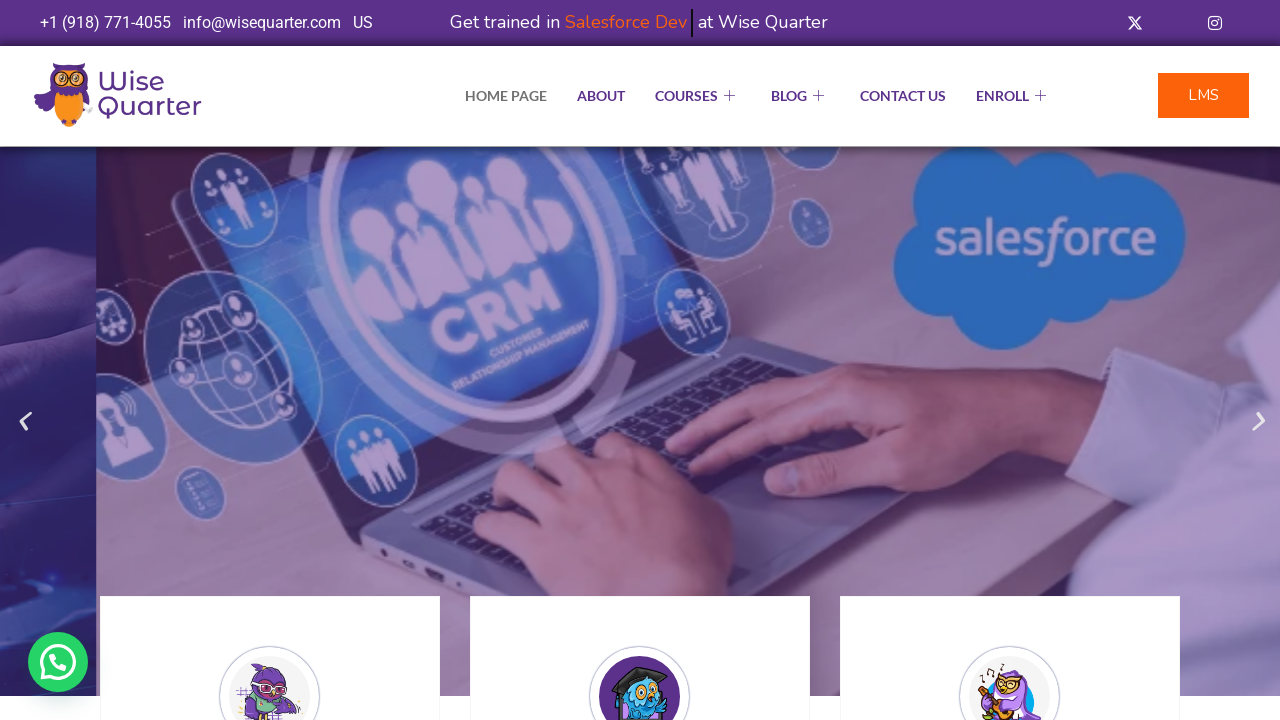

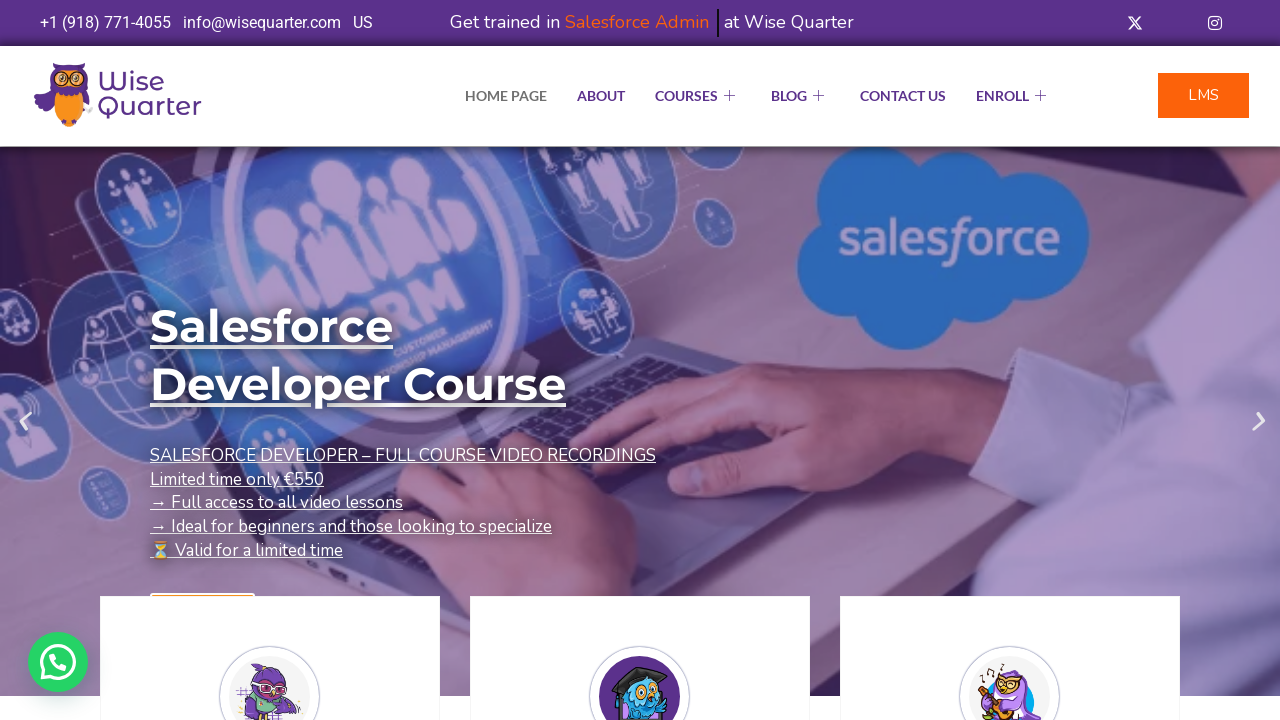